Tests handling browser alert popup by double-clicking a button and accepting the alert dialog

Starting URL: https://only-testing-blog.blogspot.com/2014/09/selectable.html

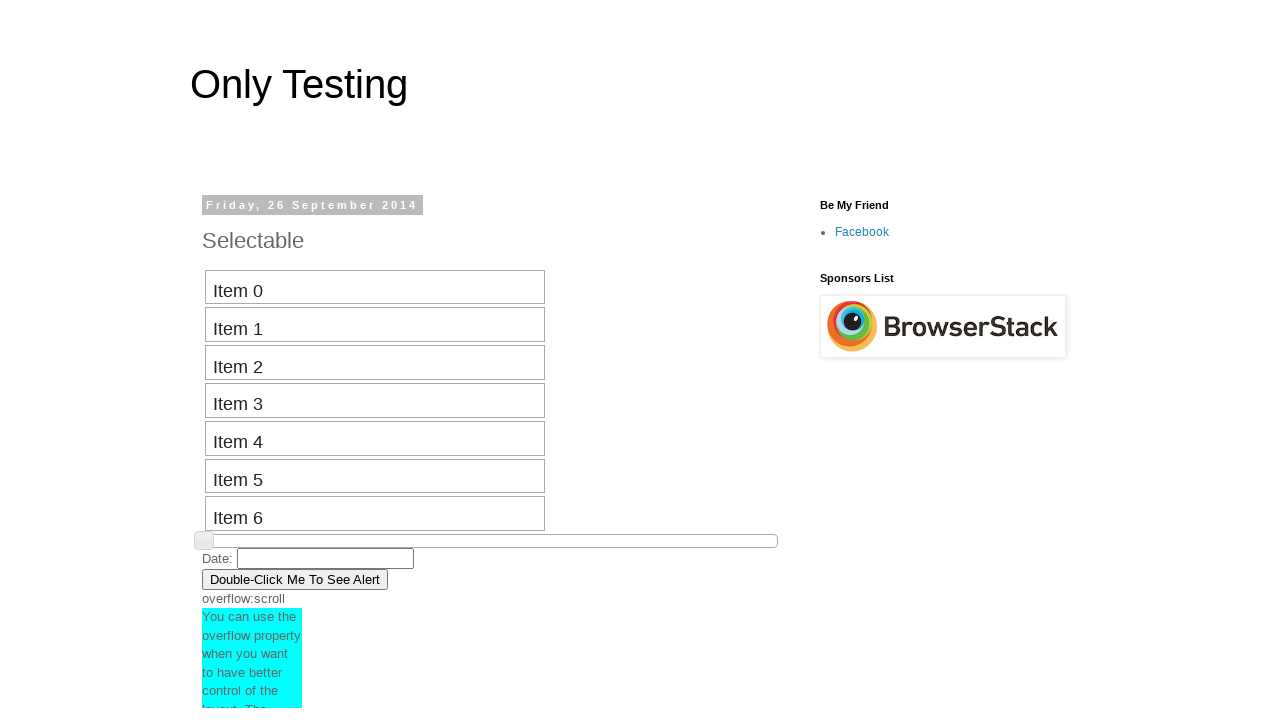

Set up dialog handler to automatically accept alerts
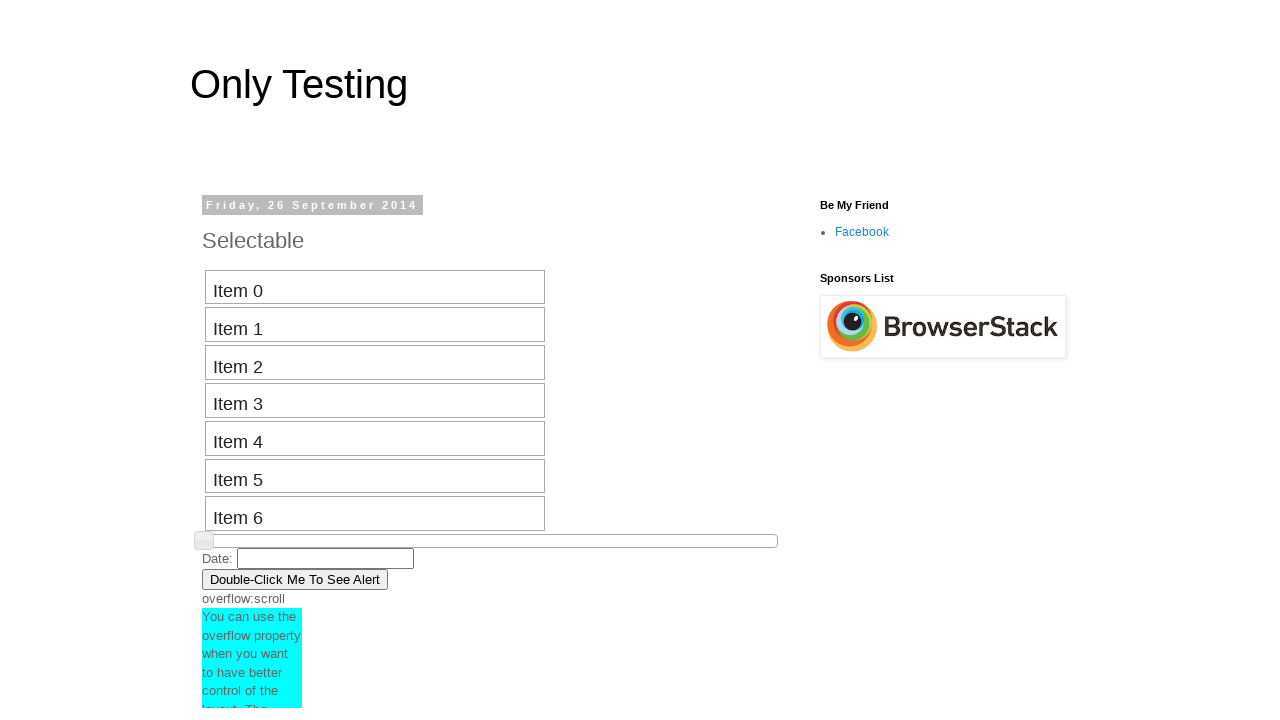

Double-clicked button to trigger alert popup at (295, 579) on button
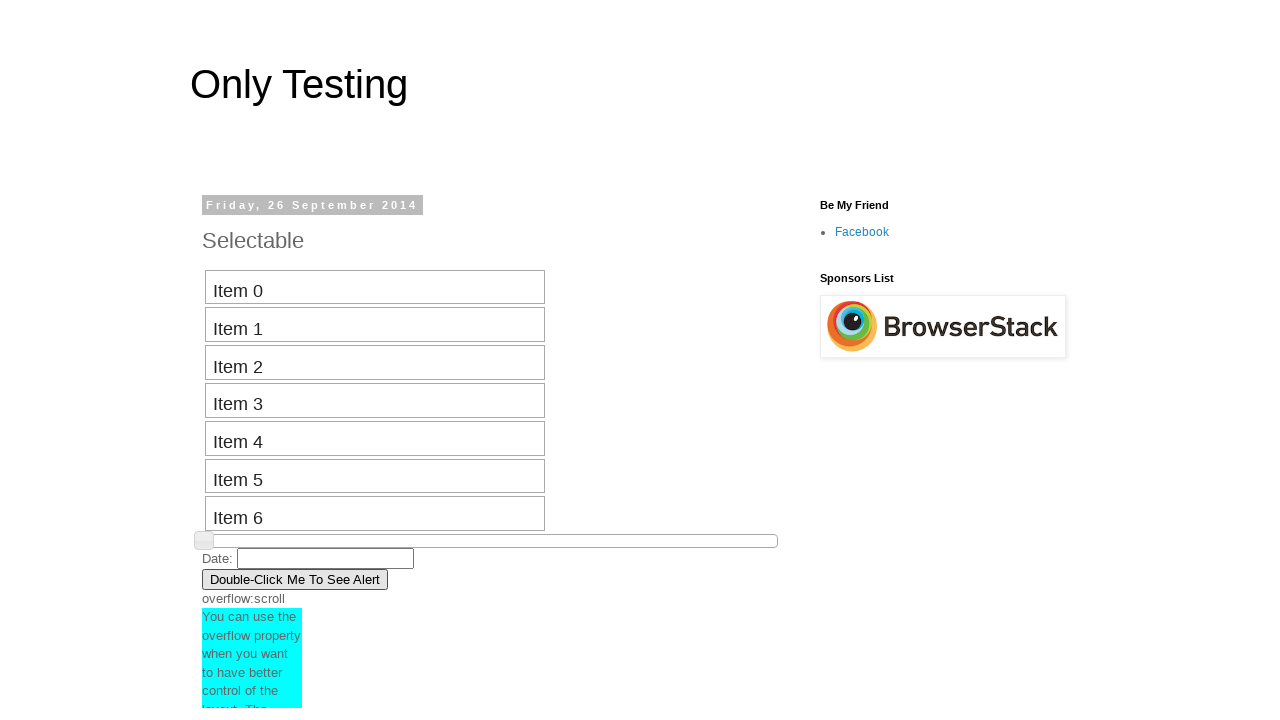

Waited 1000ms for interaction to complete
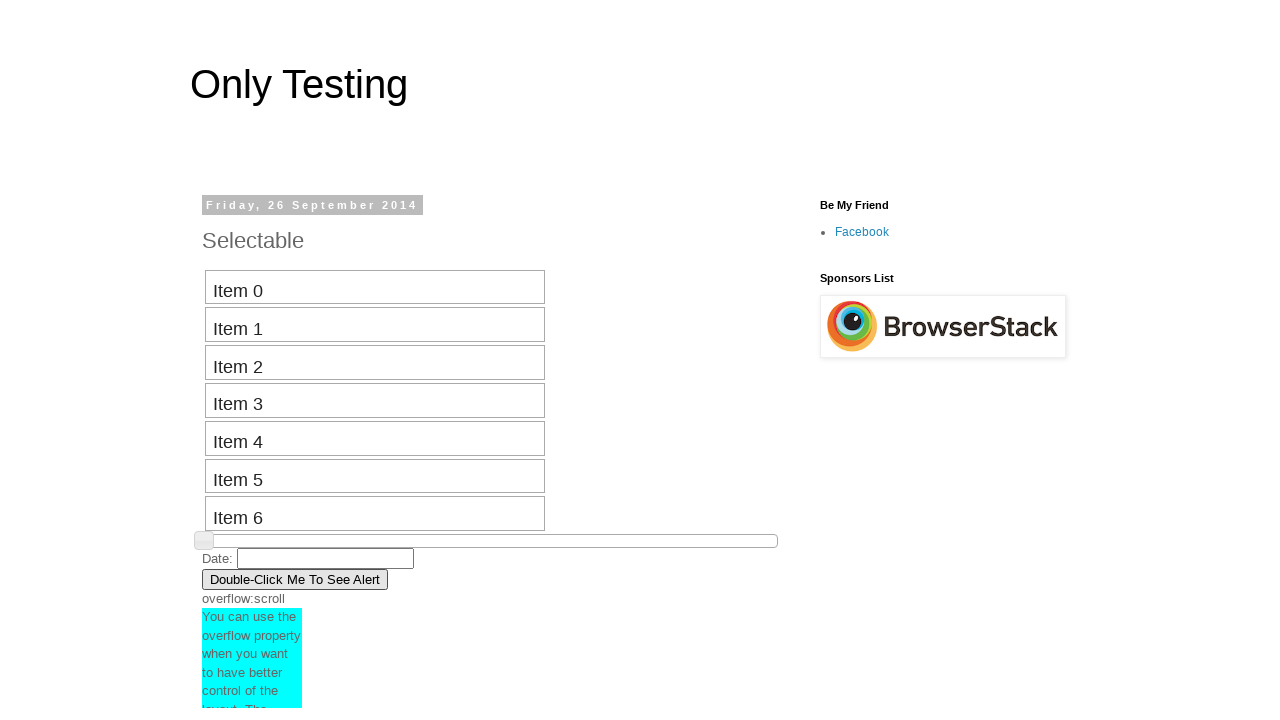

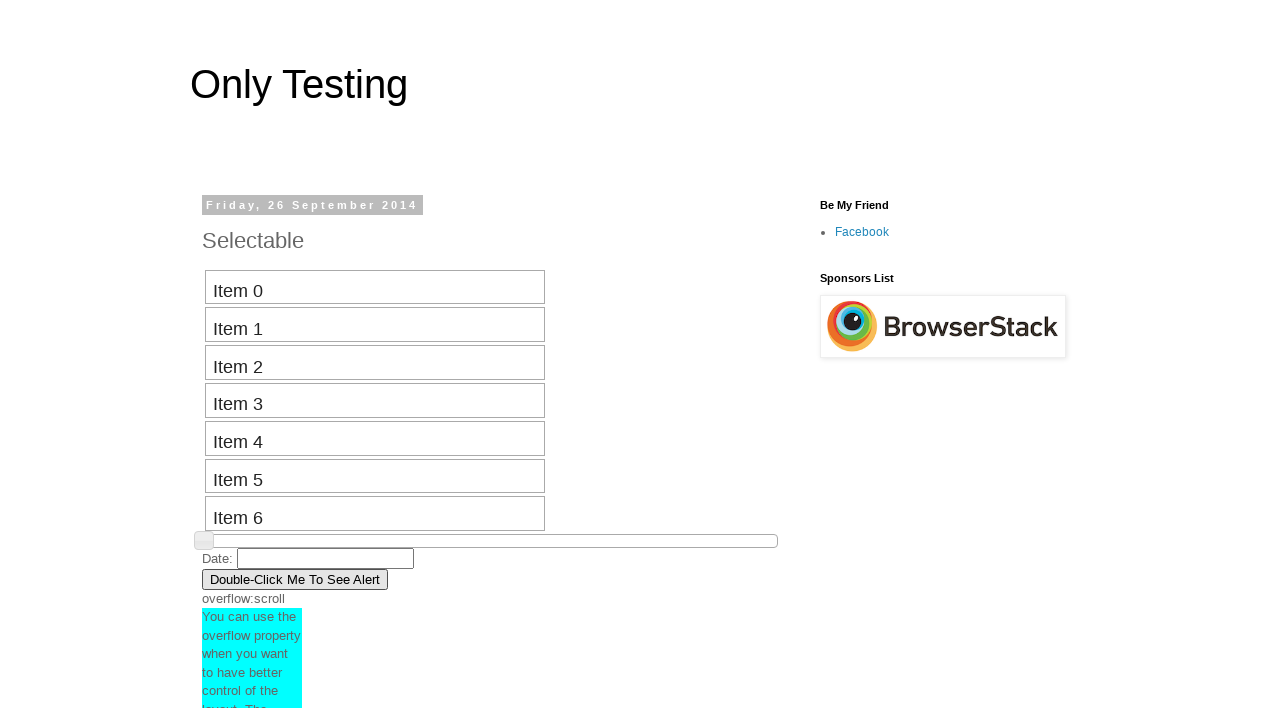